Tests the Python.org search functionality by entering a search query "pycon", submitting the form, and verifying that results are returned (no "No results found" message appears).

Starting URL: http://www.python.org

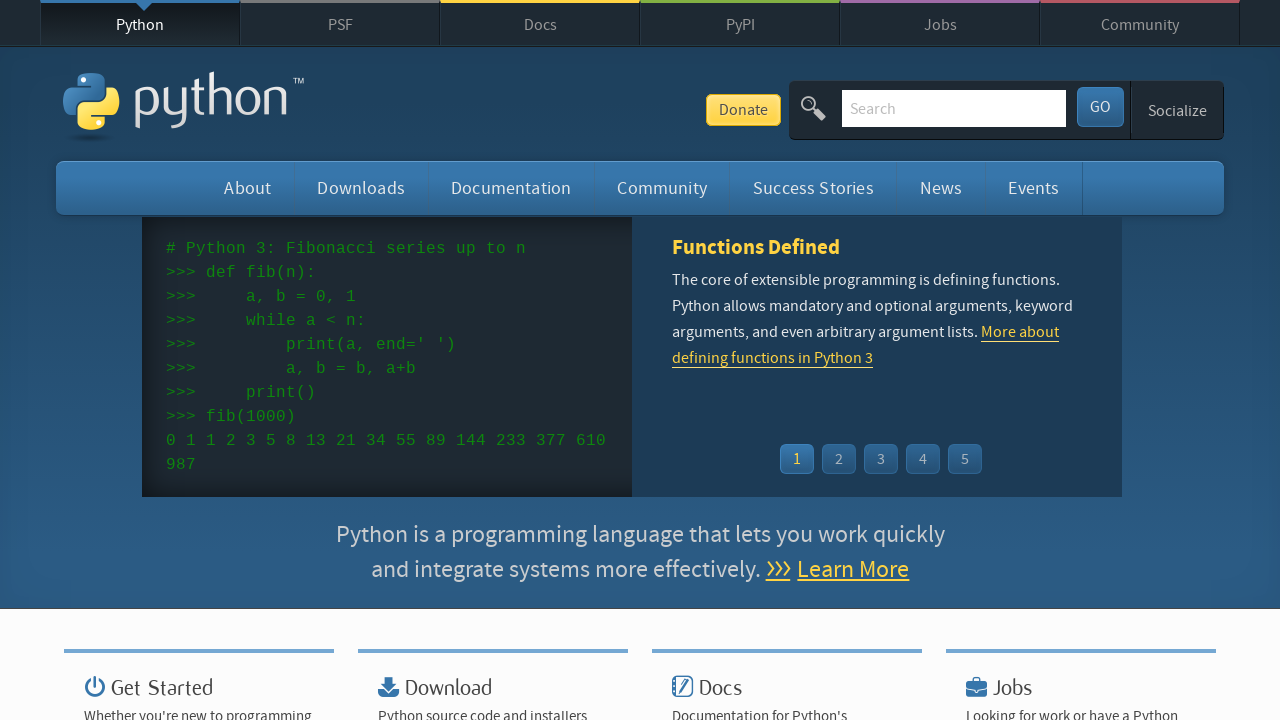

Verified page title contains 'Python'
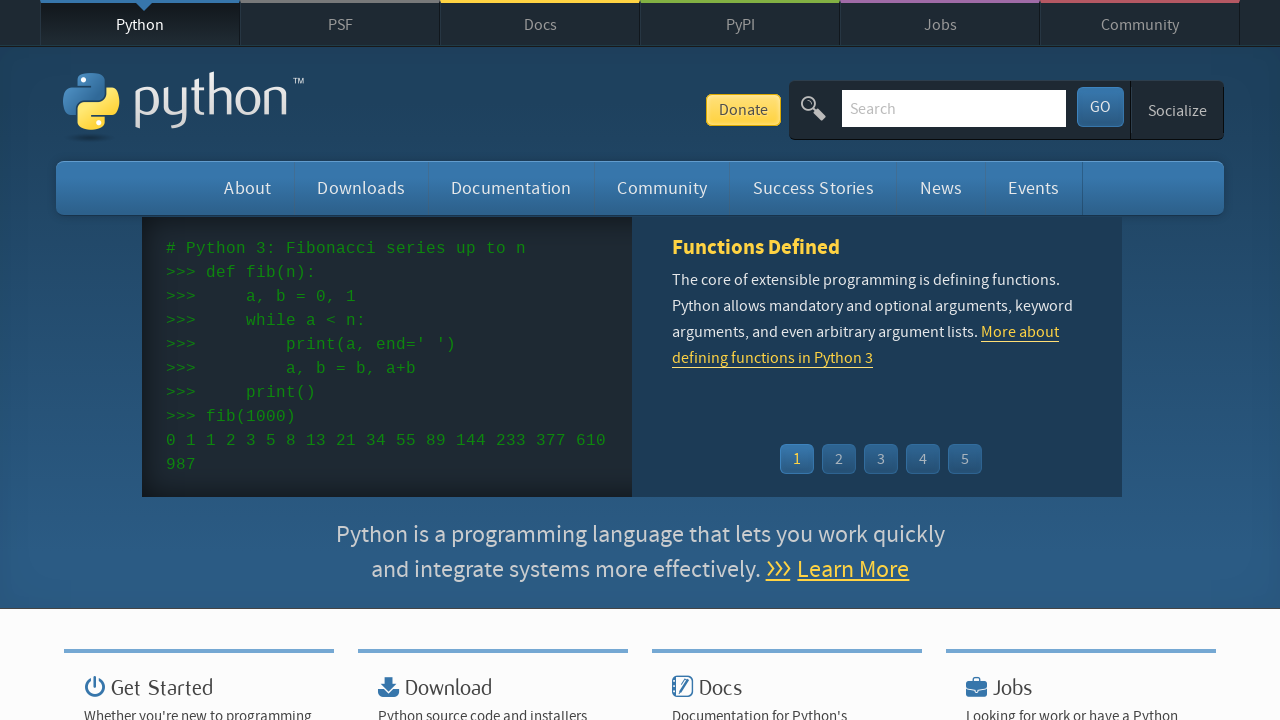

Cleared search input field on input[name='q']
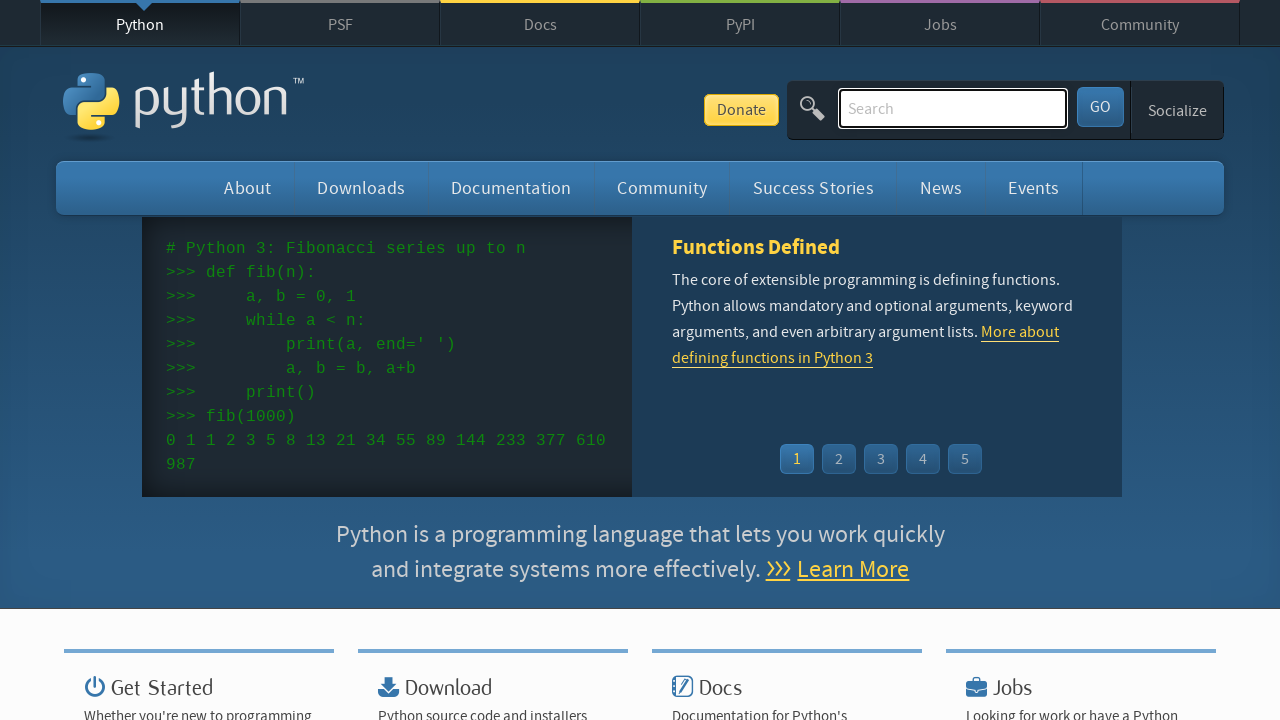

Entered search query 'pycon' on input[name='q']
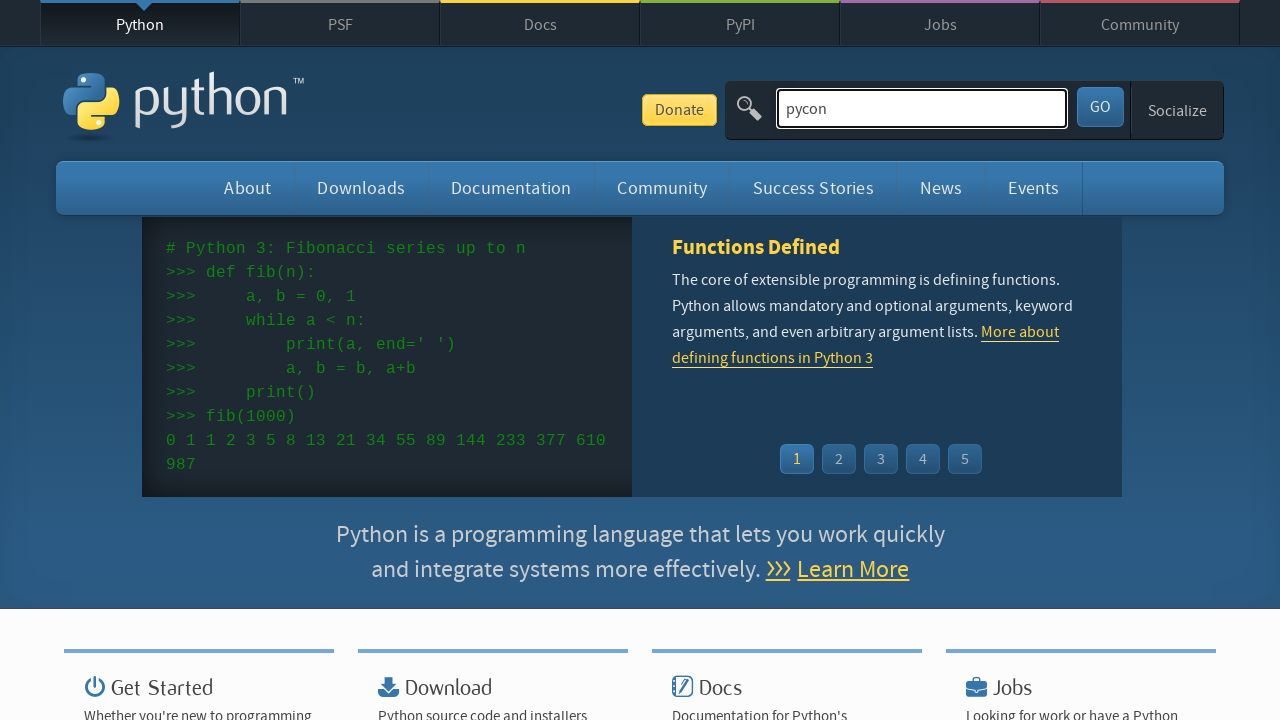

Submitted search form by pressing Enter on input[name='q']
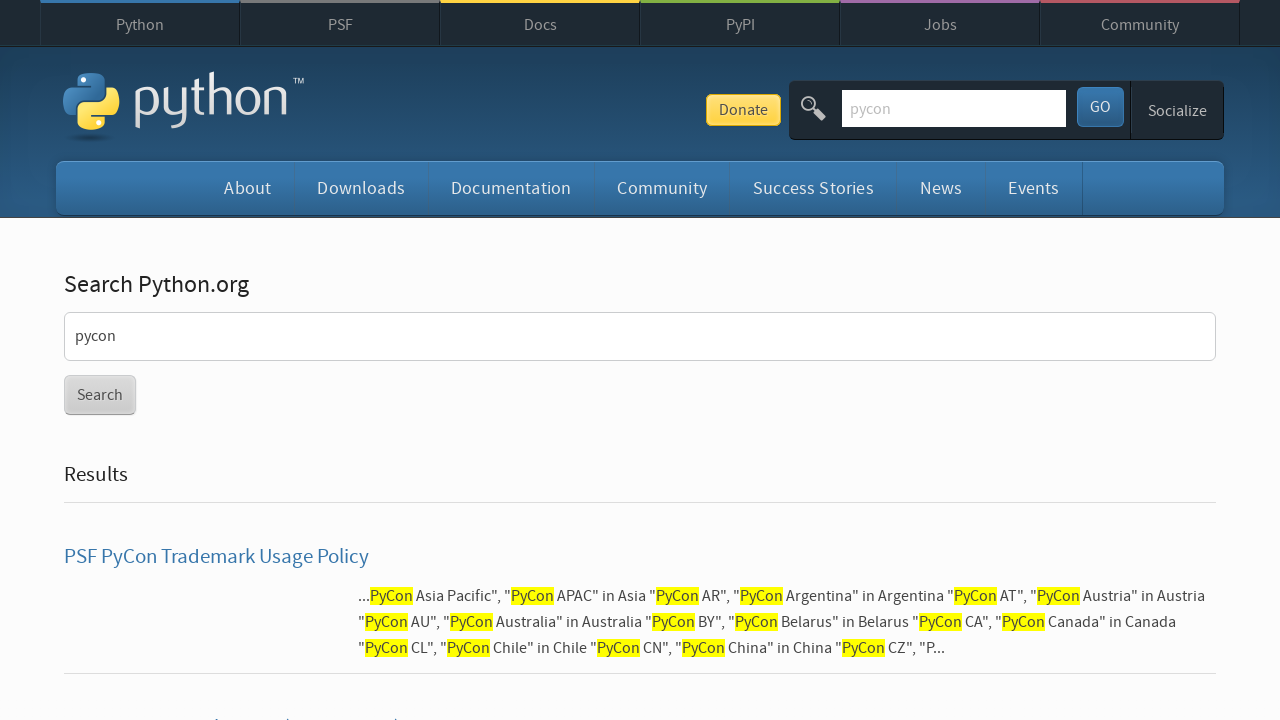

Waited for page to load (domcontentloaded)
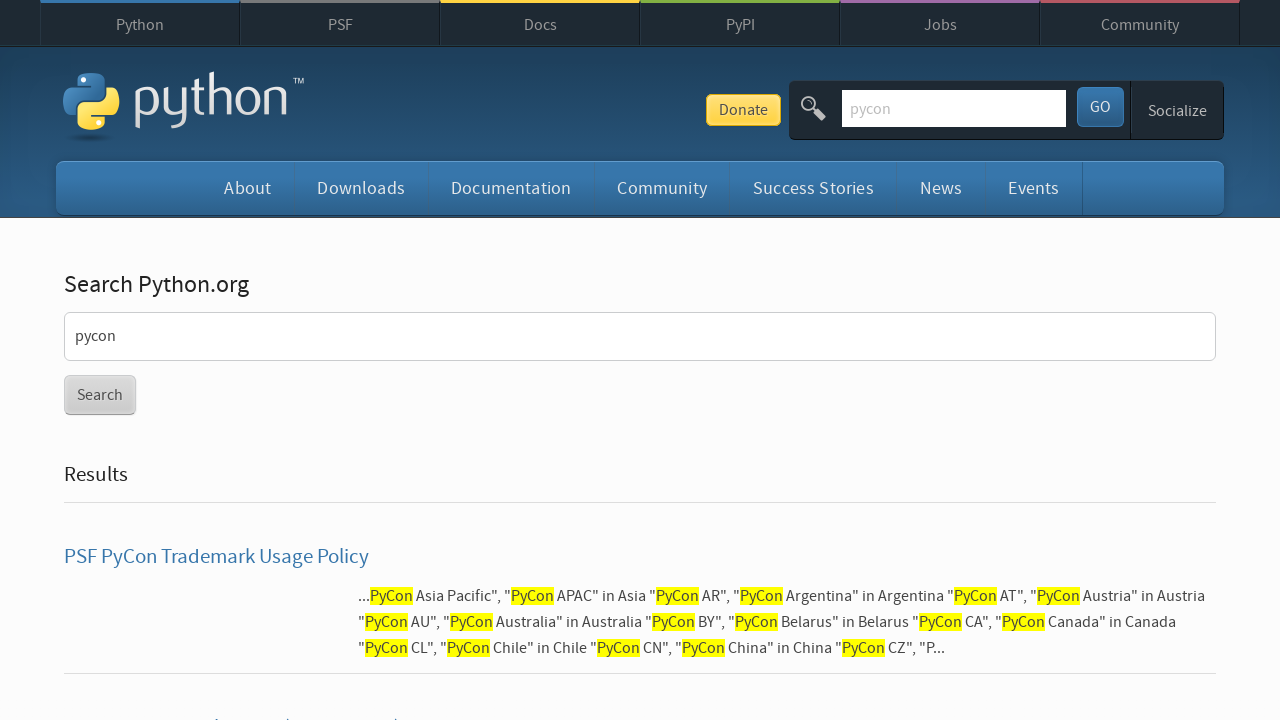

Verified search results exist and no 'No results found' message appeared
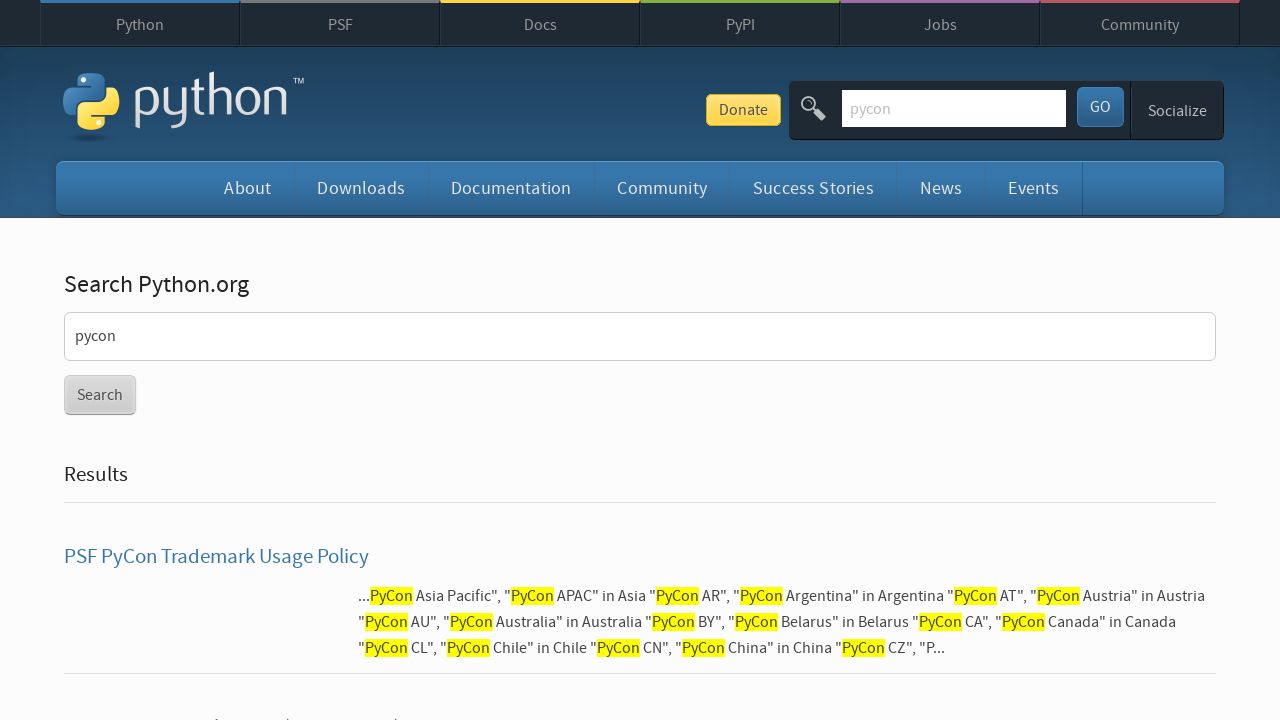

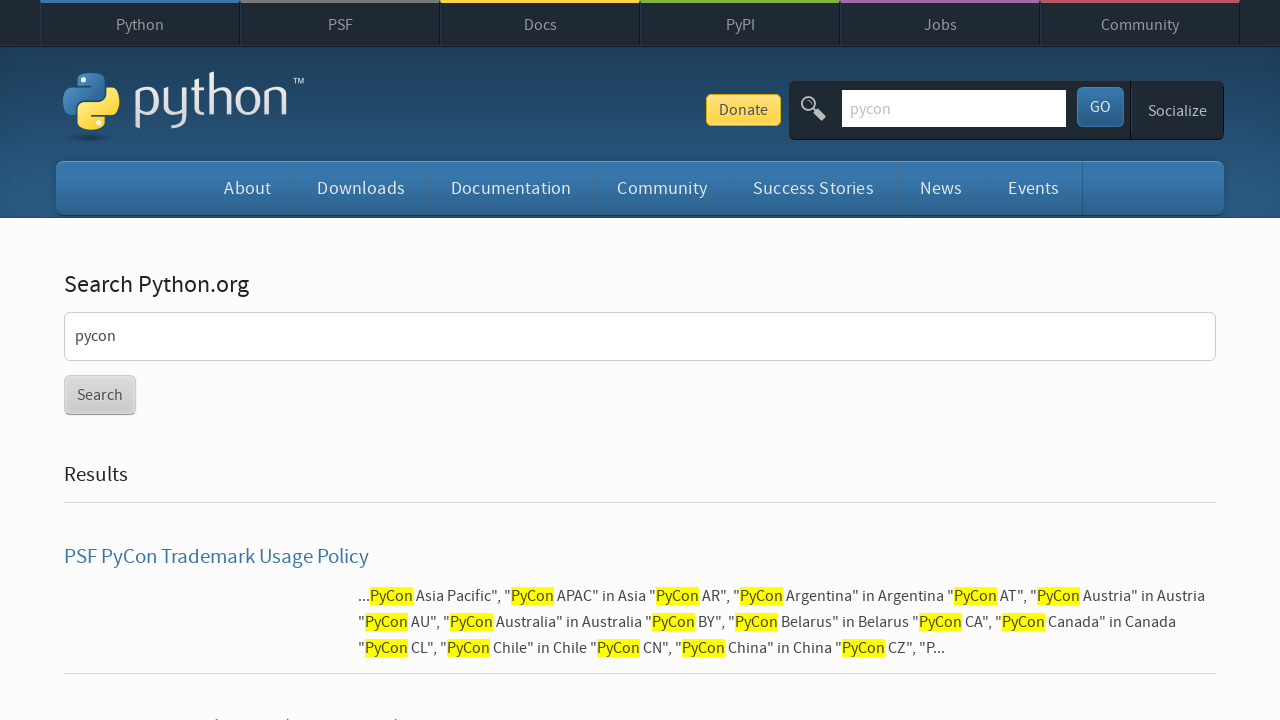